Tests dropdown selection functionality by selecting currency options and adjusting passenger count

Starting URL: https://rahulshettyacademy.com/dropdownsPractise/

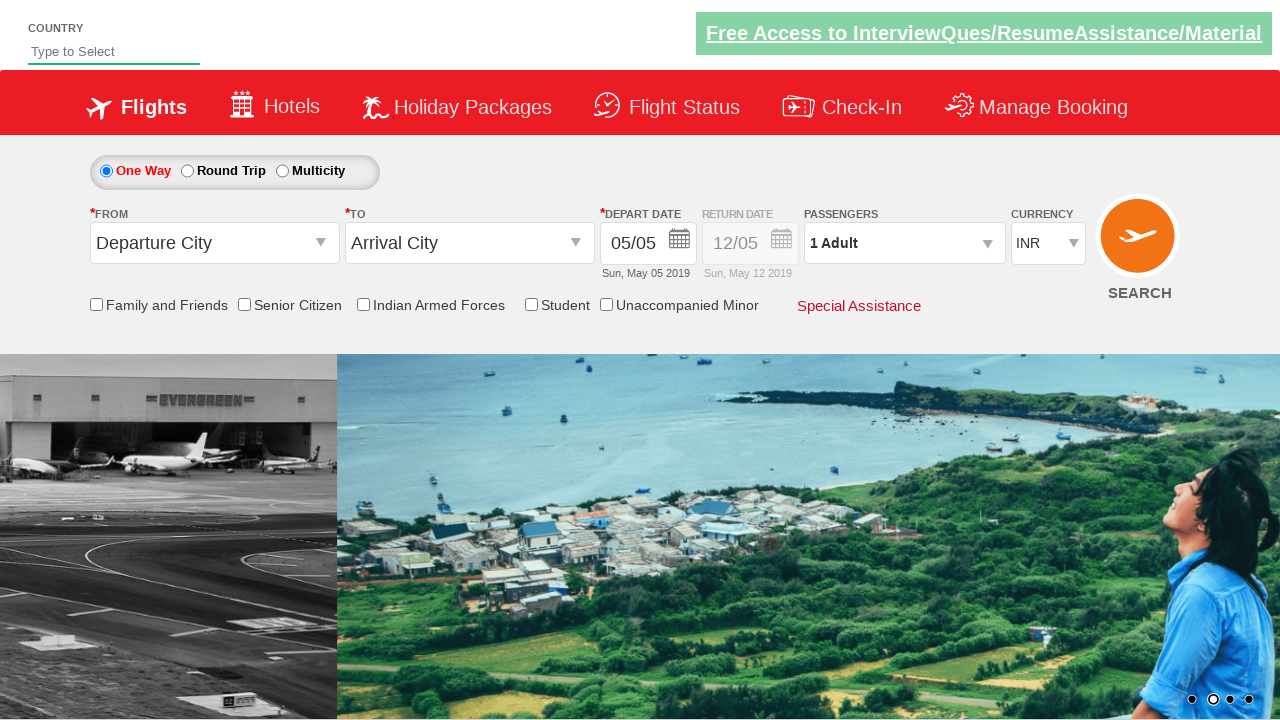

Selected USD currency from dropdown by index 3 on select[name='ctl00$mainContent$DropDownListCurrency']
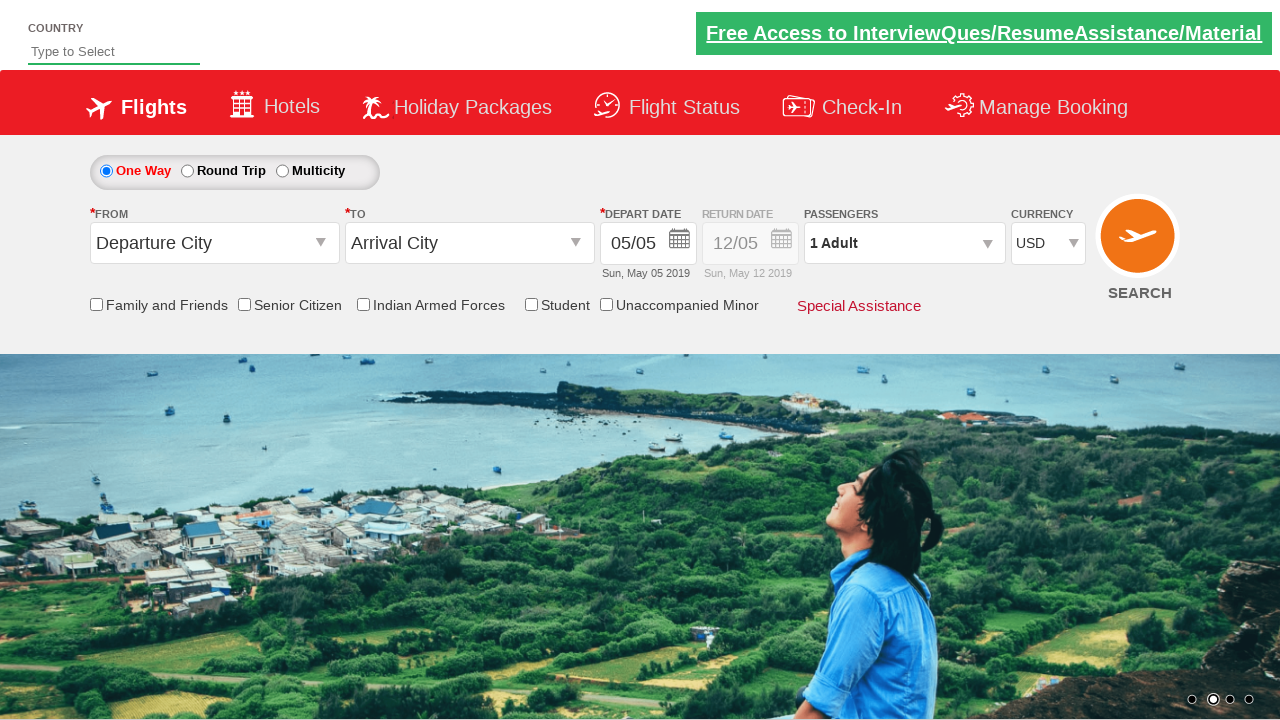

Selected INR currency from dropdown by value on select[name='ctl00$mainContent$DropDownListCurrency']
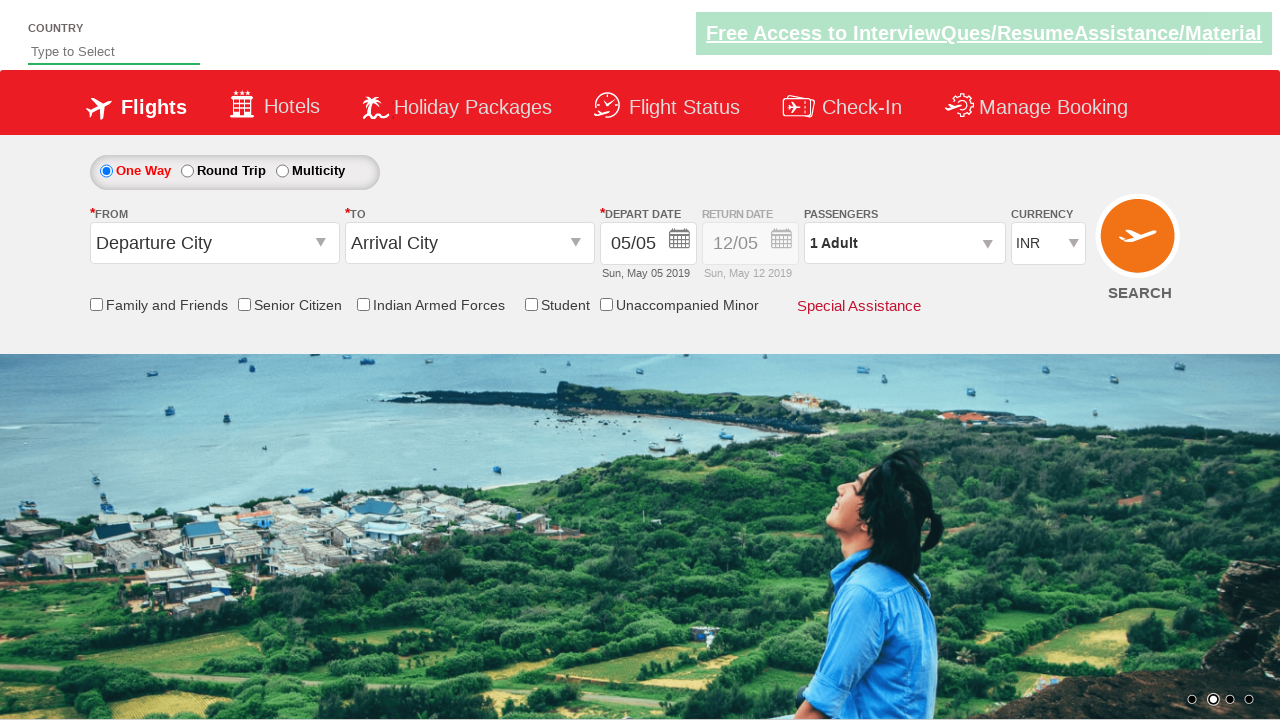

Clicked passenger info div to open passenger selection at (904, 243) on #divpaxinfo
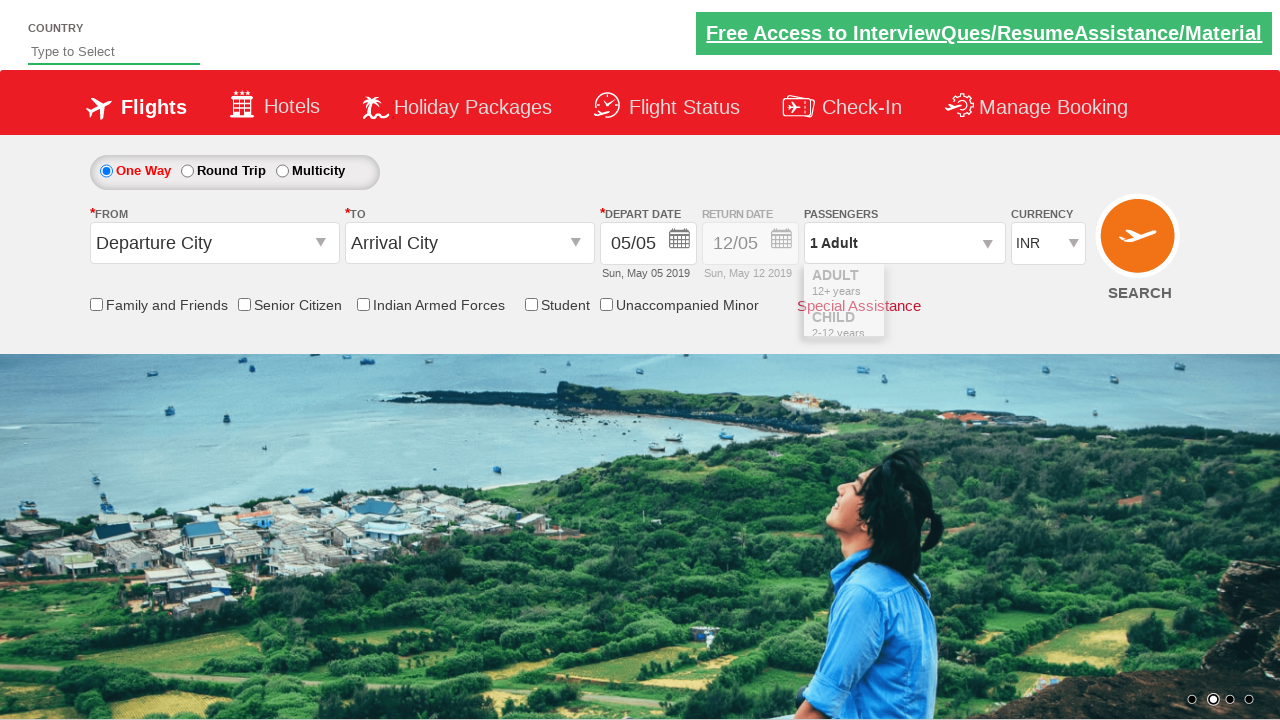

Clicked adult increment button (click 1 of 4) at (982, 288) on #hrefIncAdt
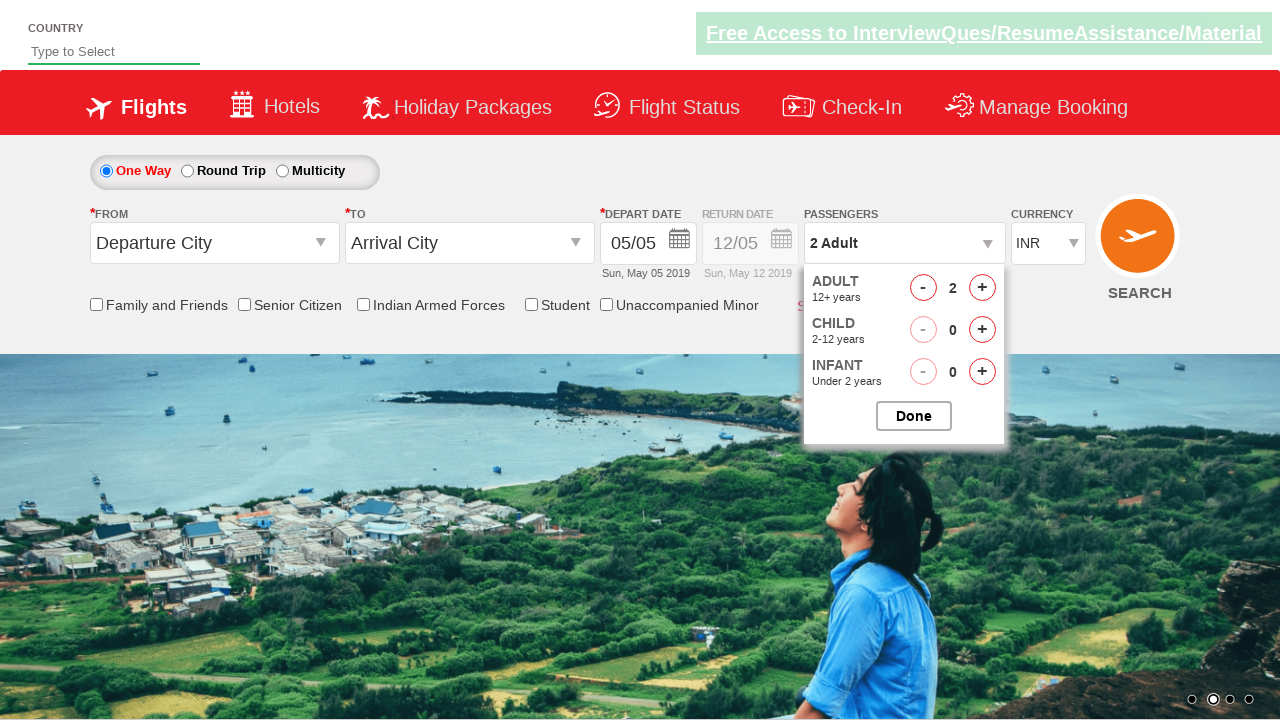

Clicked adult increment button (click 2 of 4) at (982, 288) on #hrefIncAdt
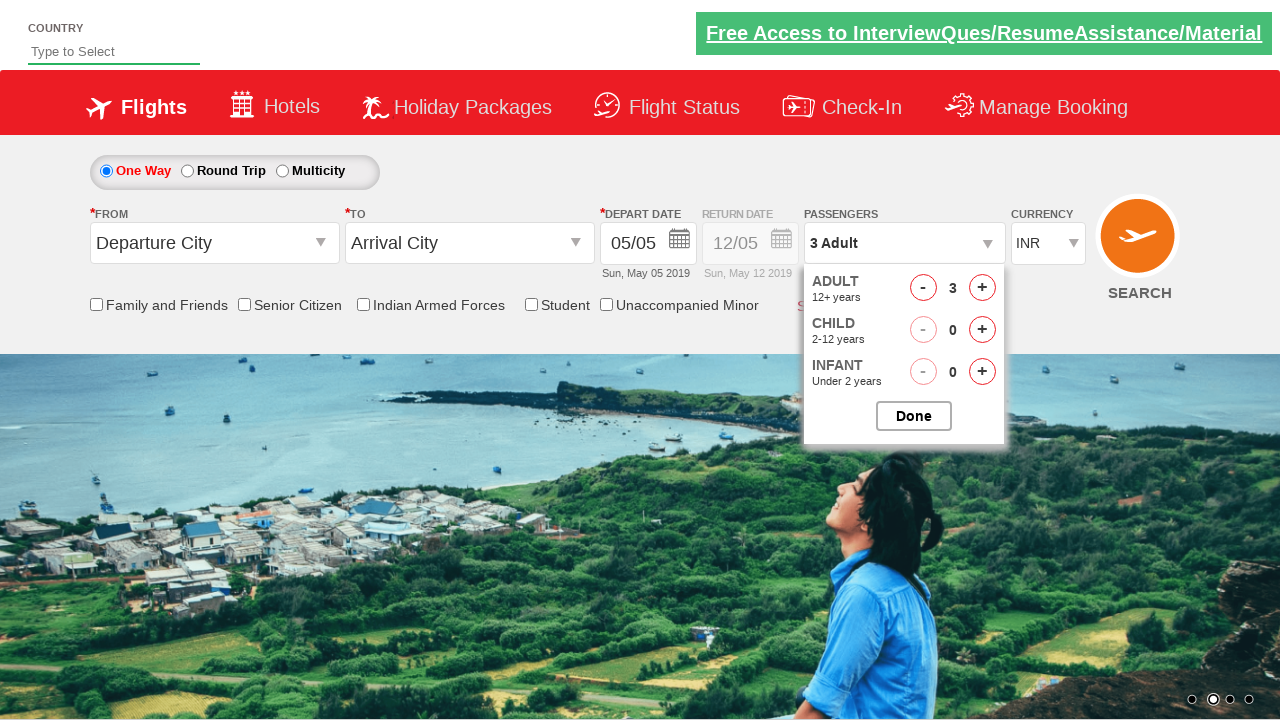

Clicked adult increment button (click 3 of 4) at (982, 288) on #hrefIncAdt
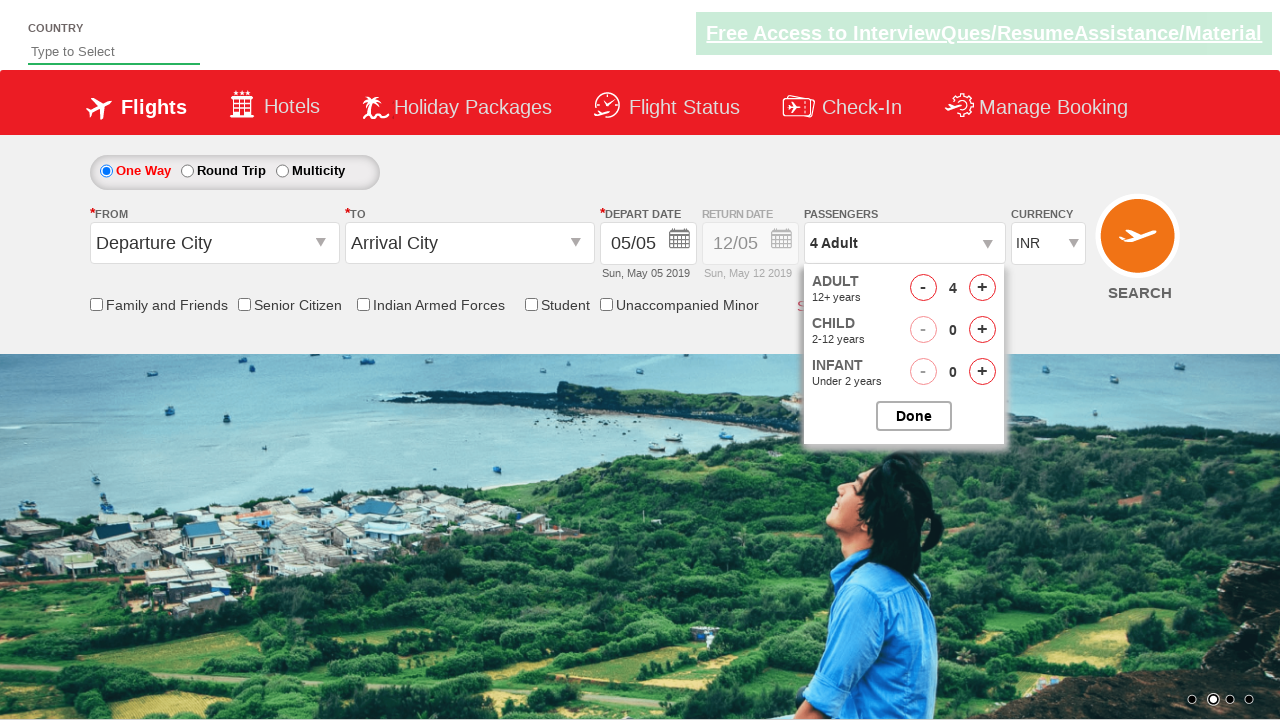

Clicked adult increment button (click 4 of 4) at (982, 288) on #hrefIncAdt
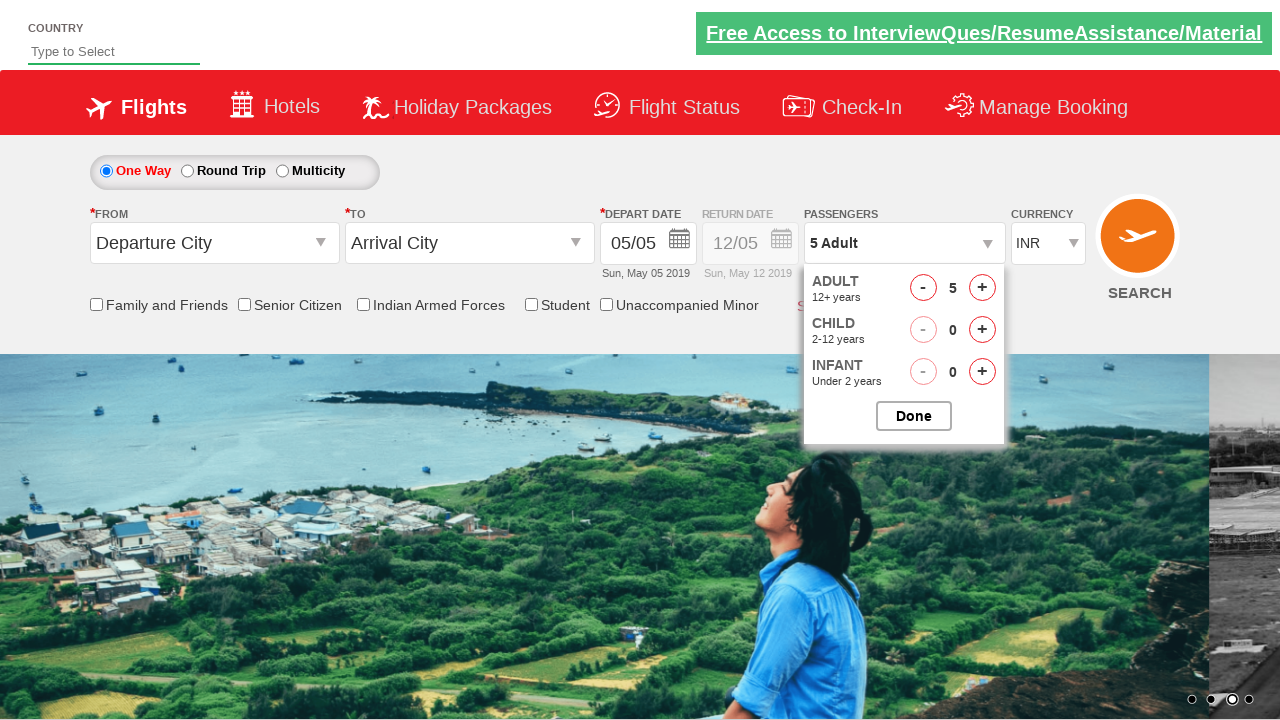

Closed passenger selection dropdown at (914, 416) on #btnclosepaxoption
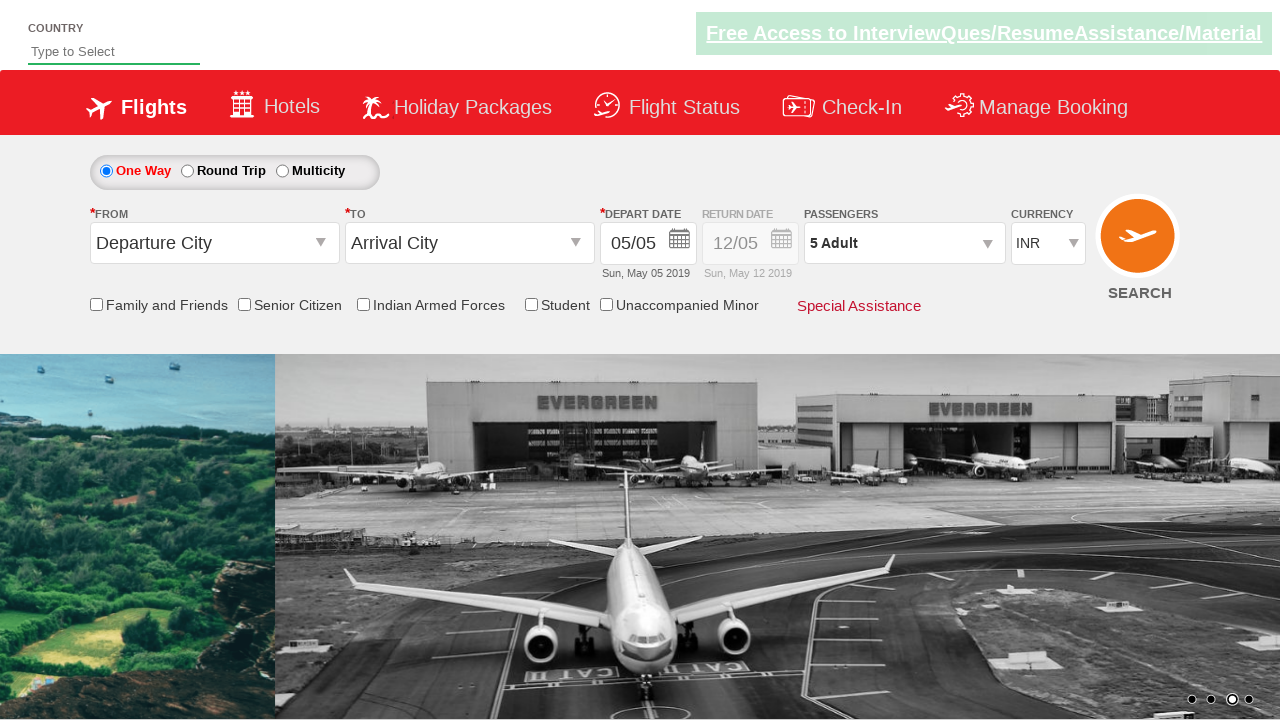

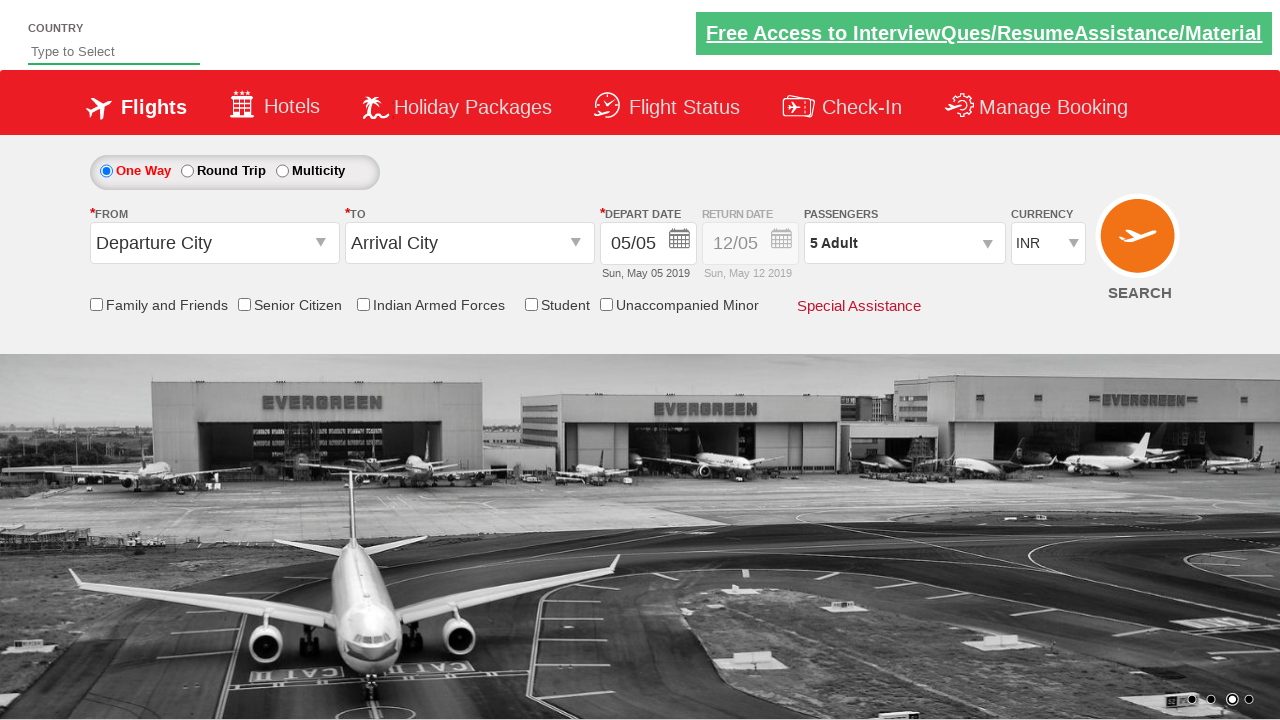